Tests the floating menu functionality by clicking through all navigation bar elements, then scrolling to the bottom of the page and clicking through the menu items again to verify the menu remains accessible while floating.

Starting URL: https://the-internet.herokuapp.com/floating_menu

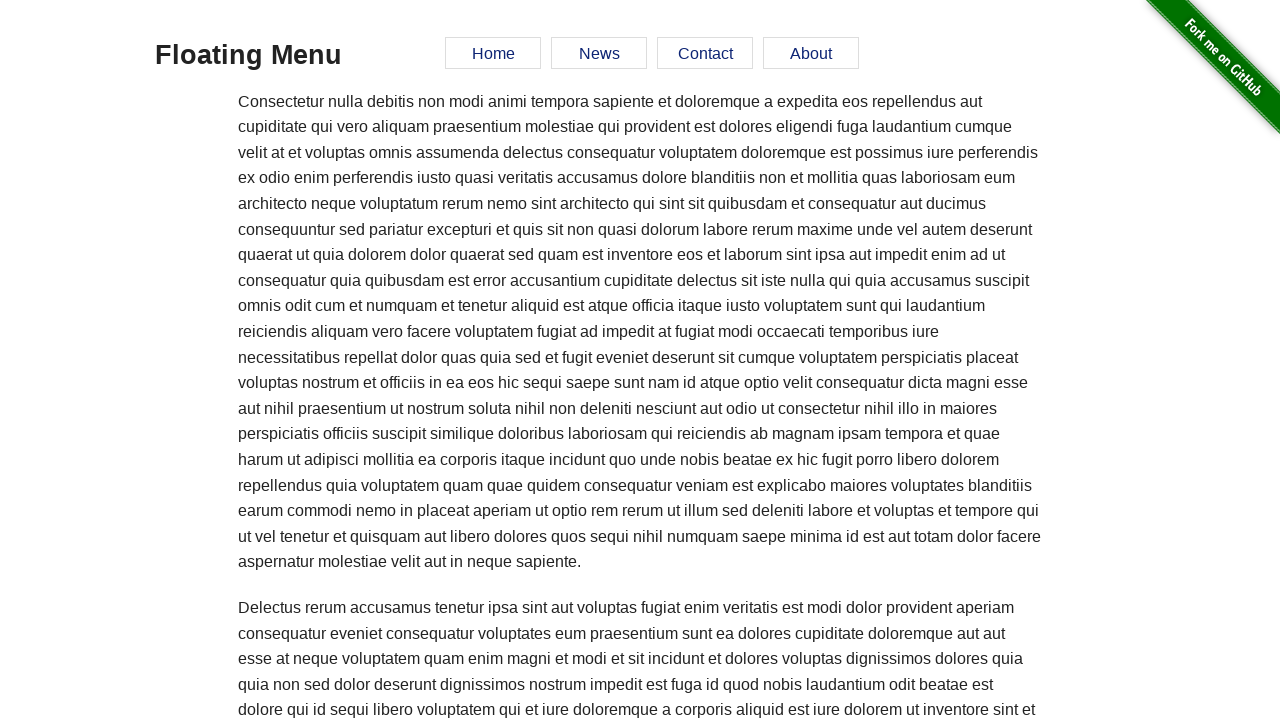

Located navigation menu element
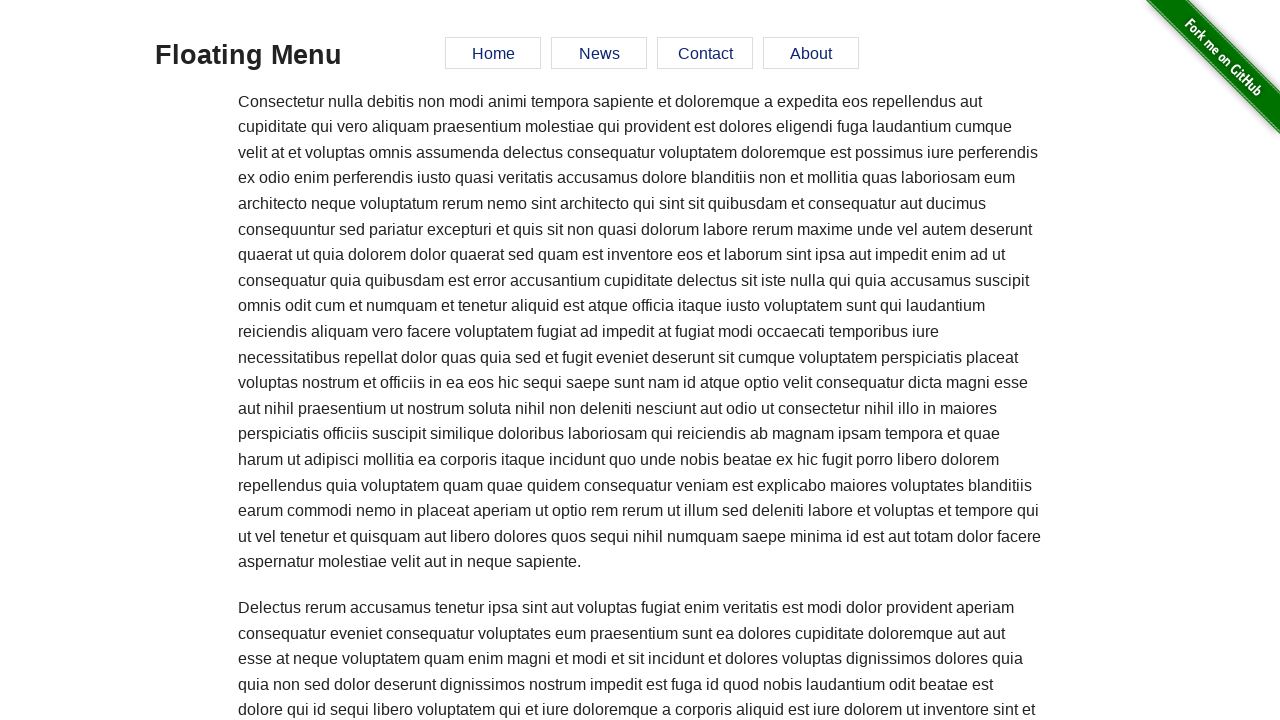

Located all navigation menu items
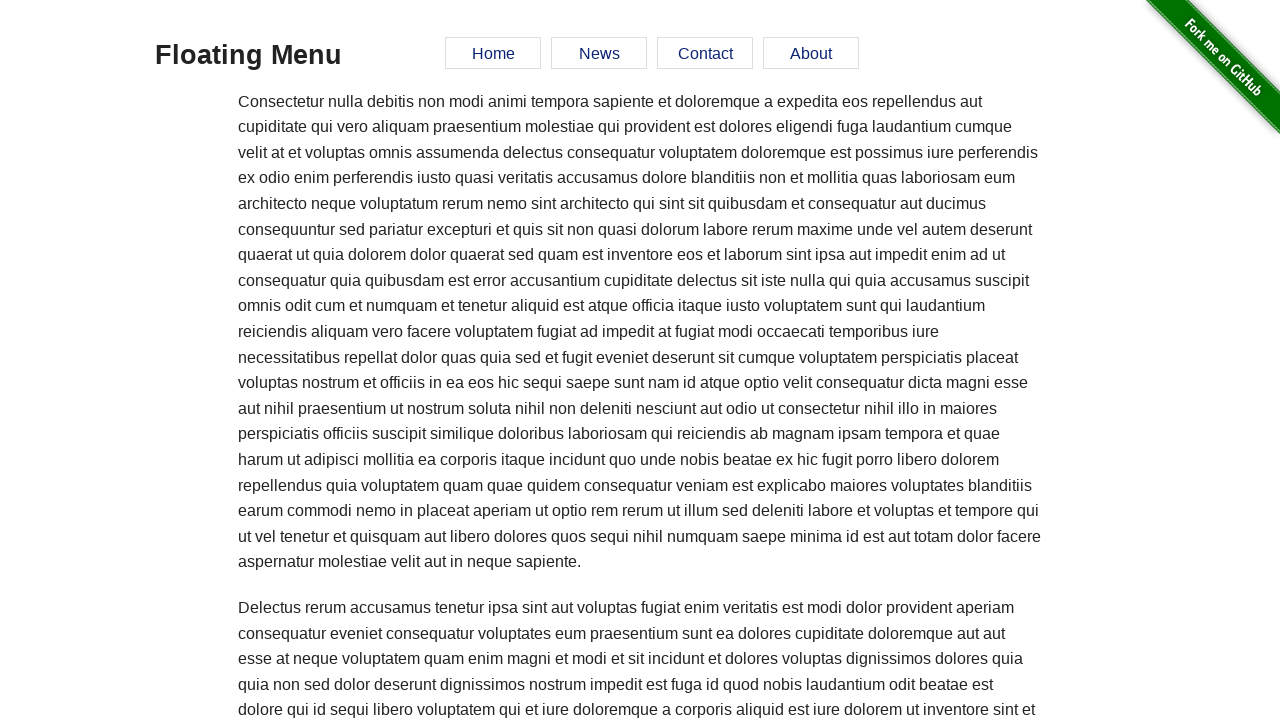

Counted 4 navigation menu items
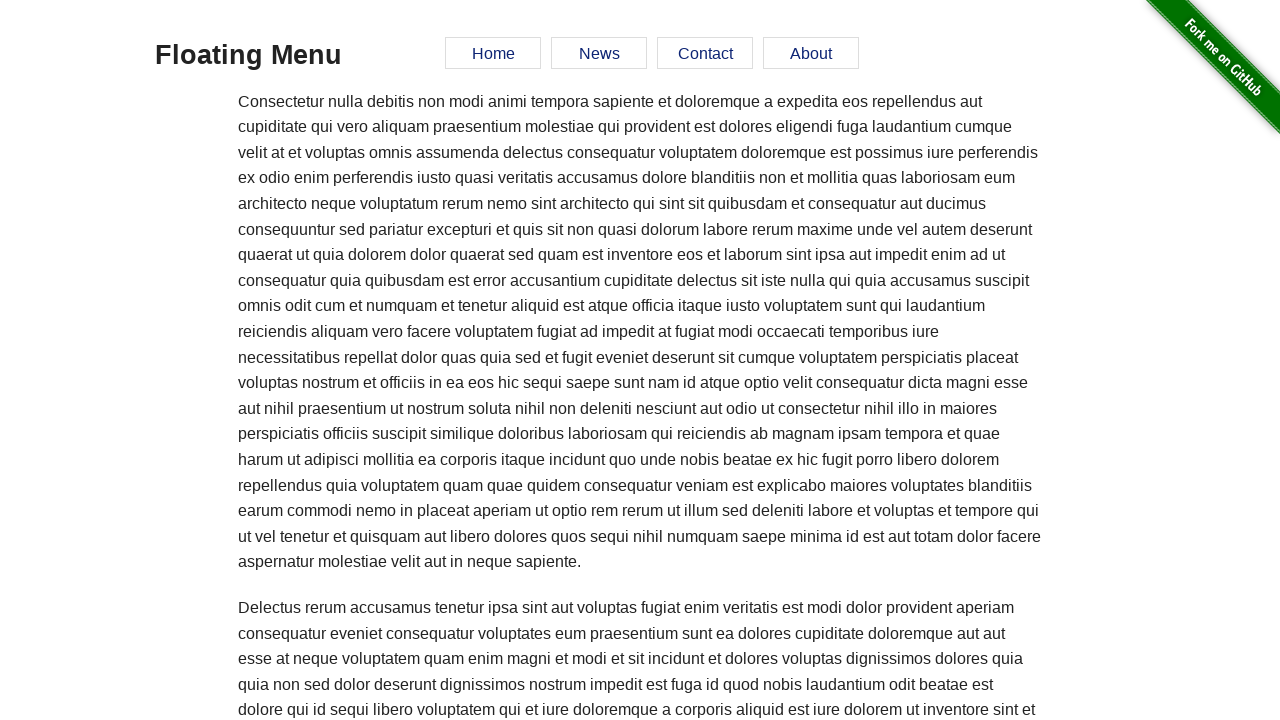

Clicked navigation menu item 1 of 4 at (493, 53) on #menu >> li >> nth=0
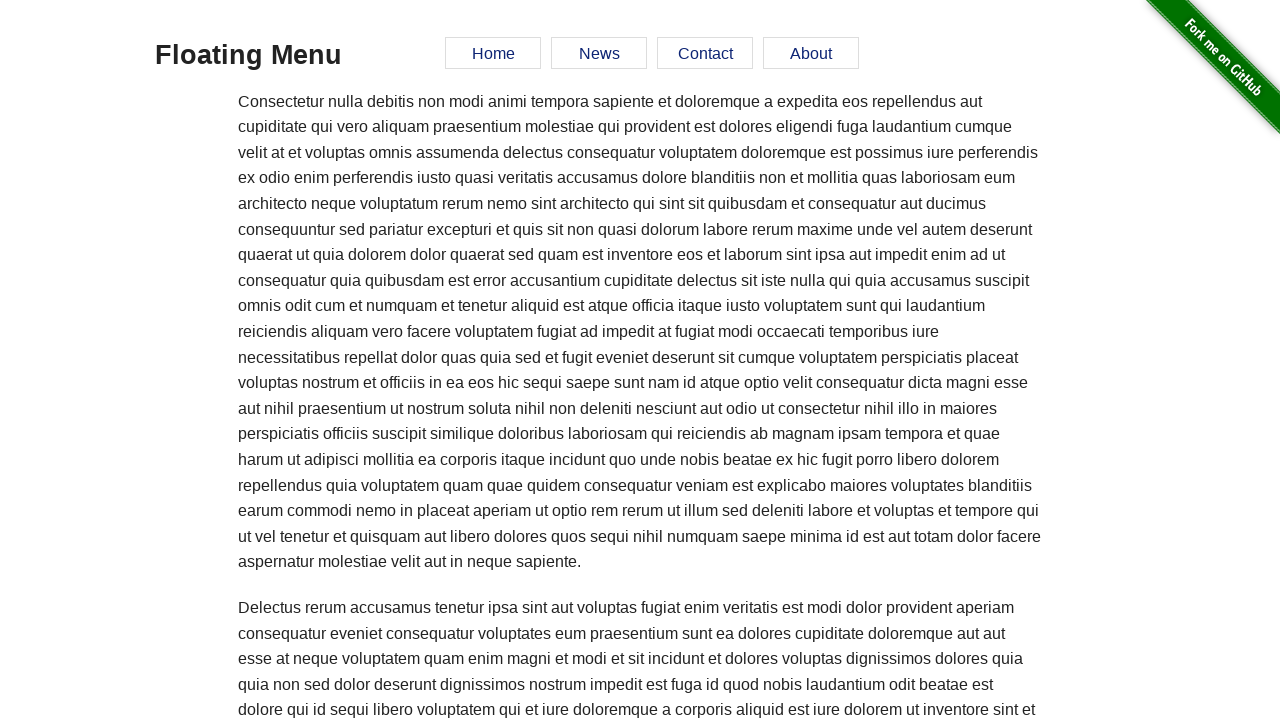

Waited 500ms after clicking menu item 1
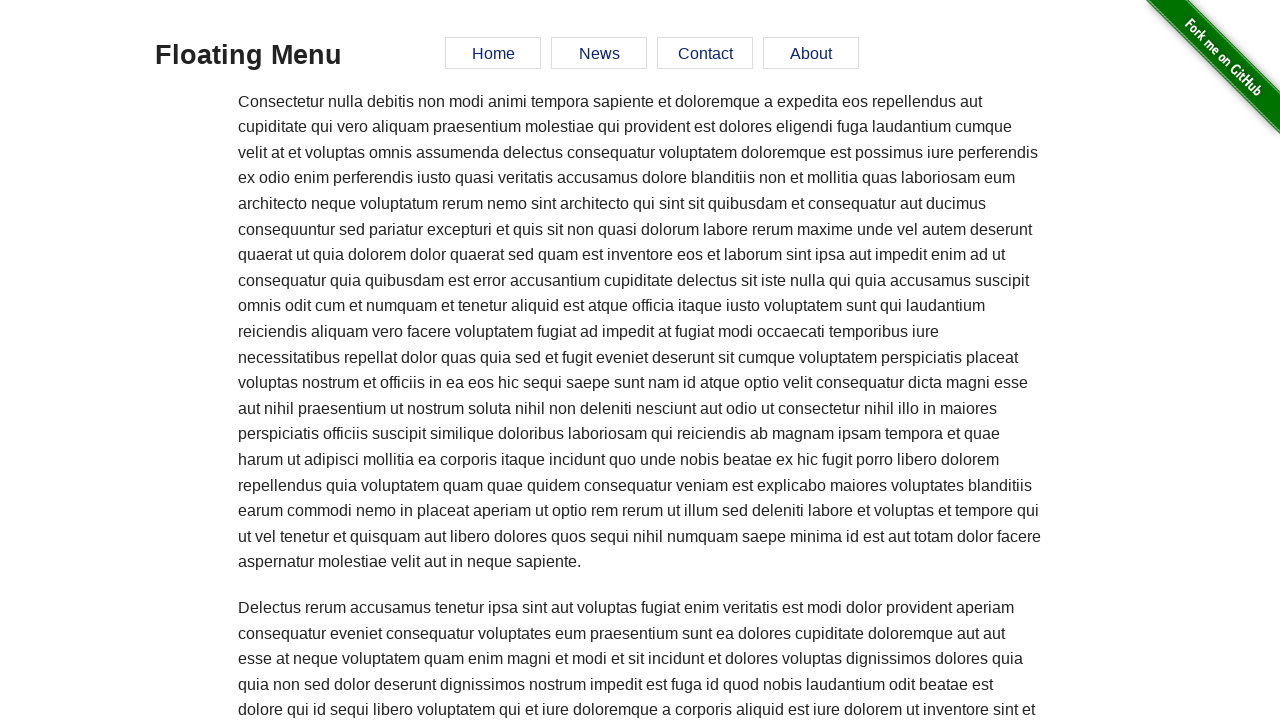

Clicked navigation menu item 2 of 4 at (599, 53) on #menu >> li >> nth=1
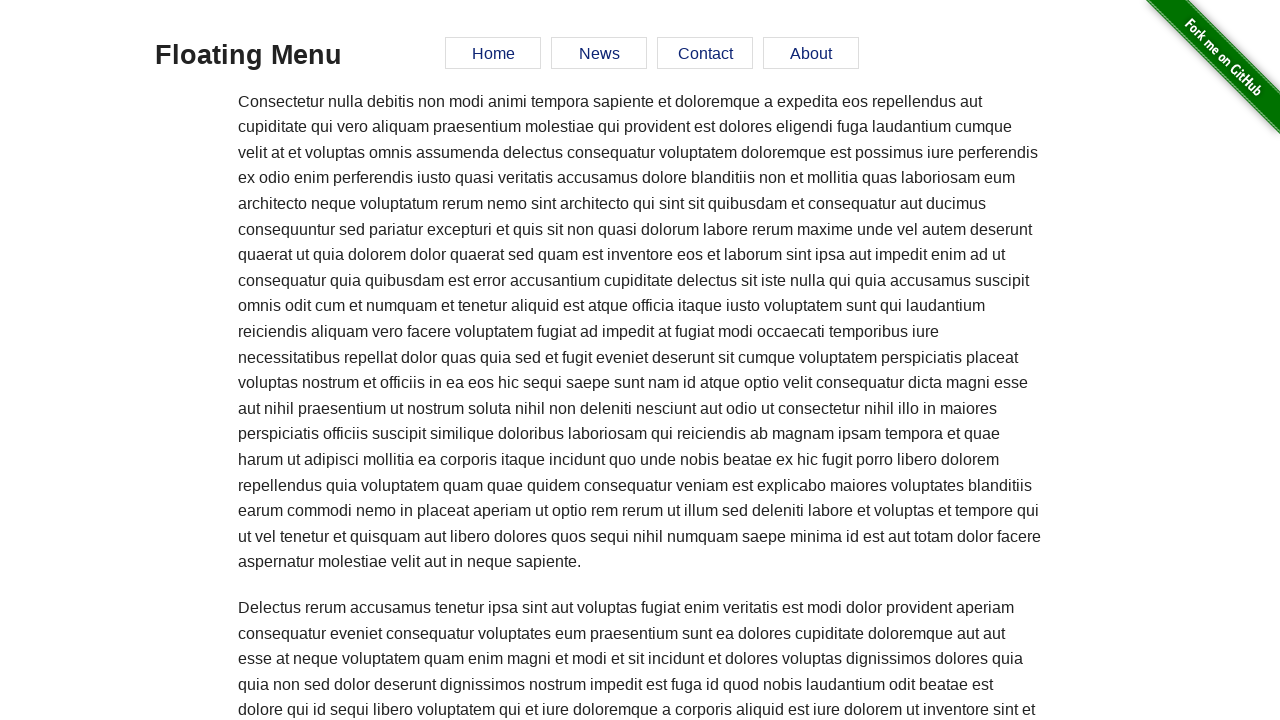

Waited 500ms after clicking menu item 2
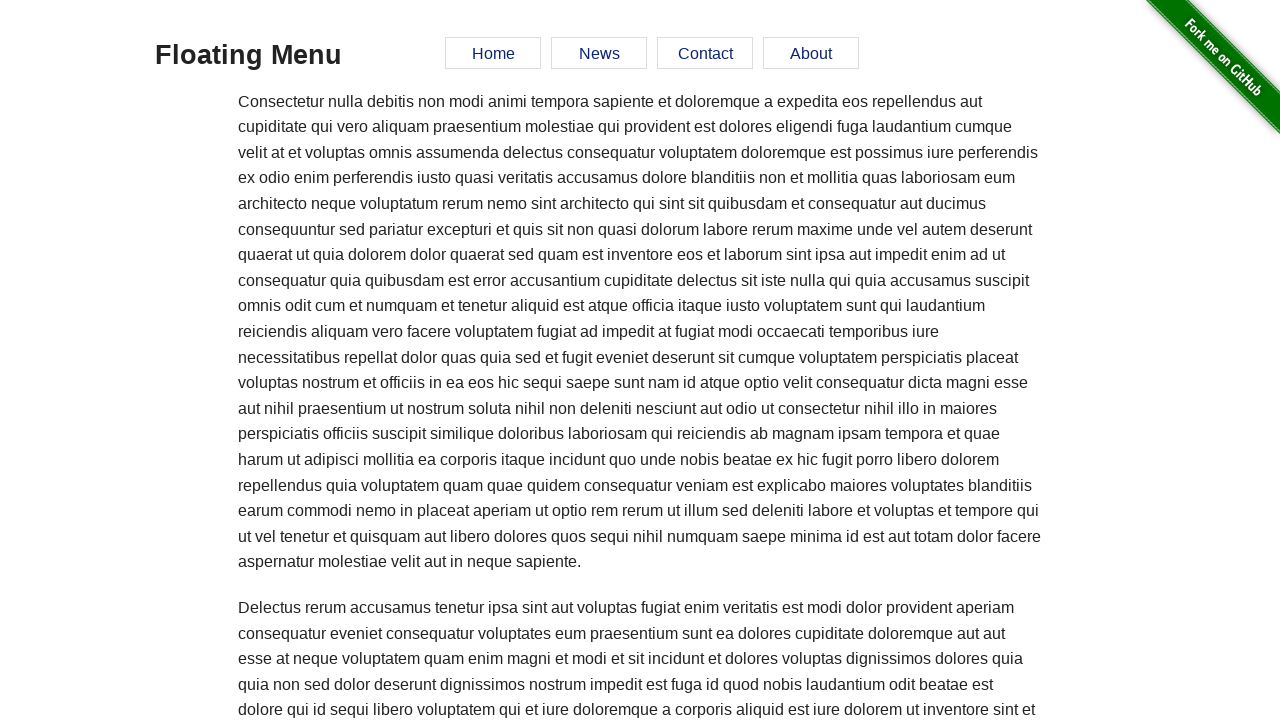

Clicked navigation menu item 3 of 4 at (705, 53) on #menu >> li >> nth=2
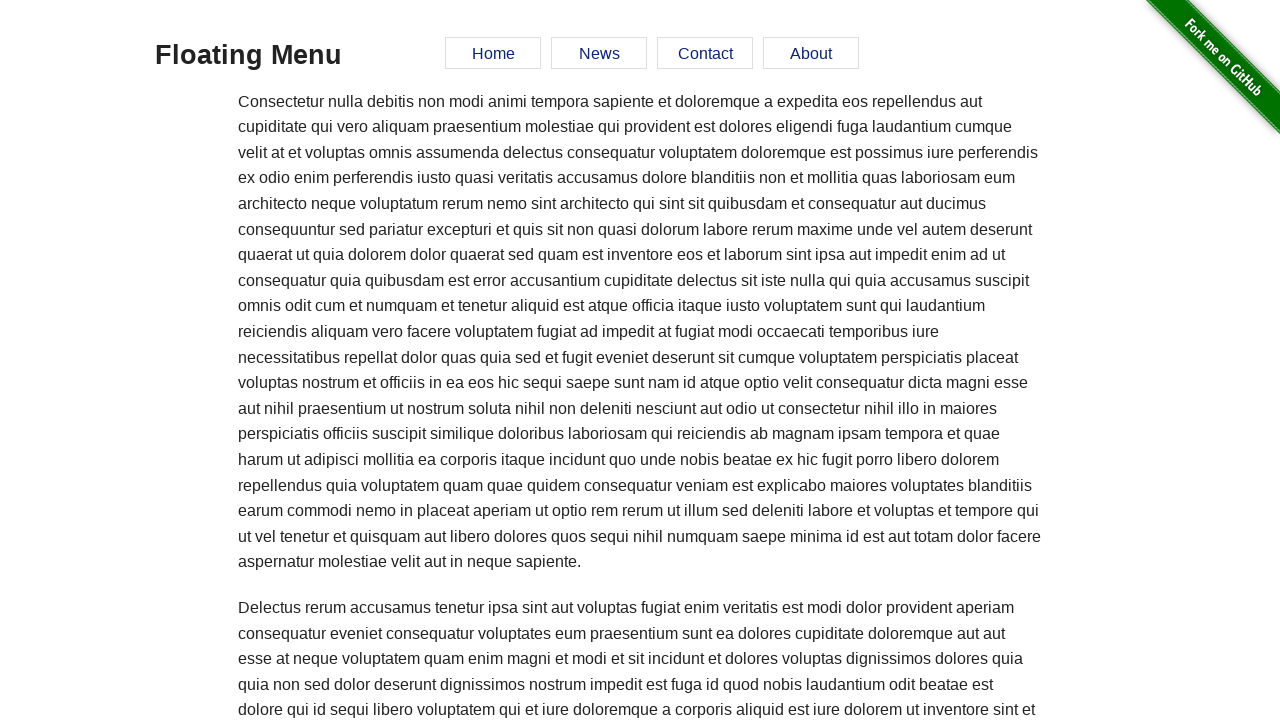

Waited 500ms after clicking menu item 3
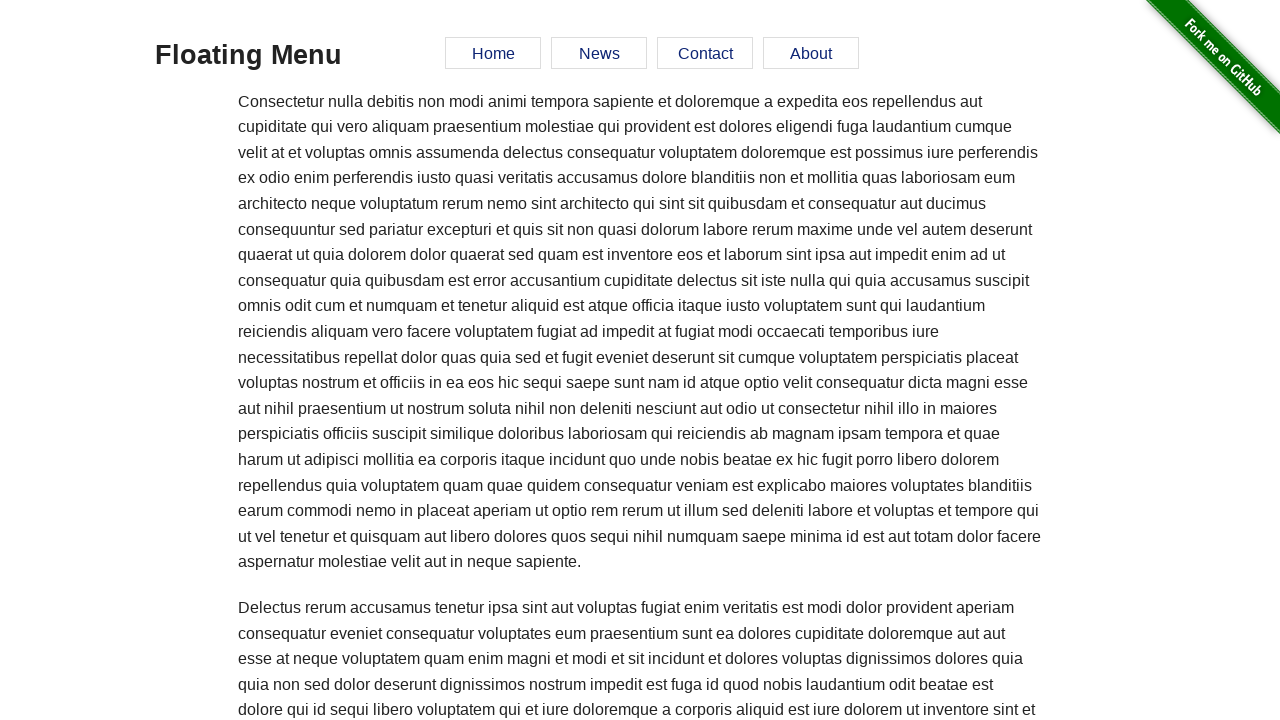

Clicked navigation menu item 4 of 4 at (811, 53) on #menu >> li >> nth=3
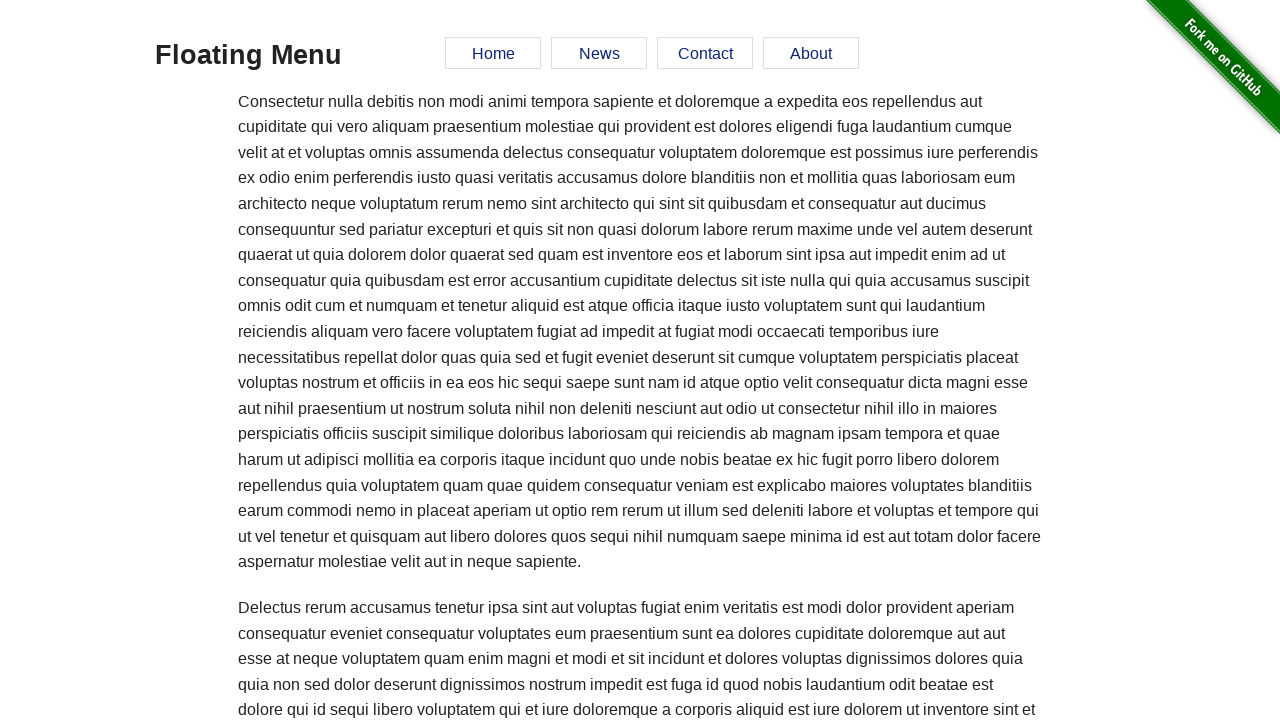

Waited 500ms after clicking menu item 4
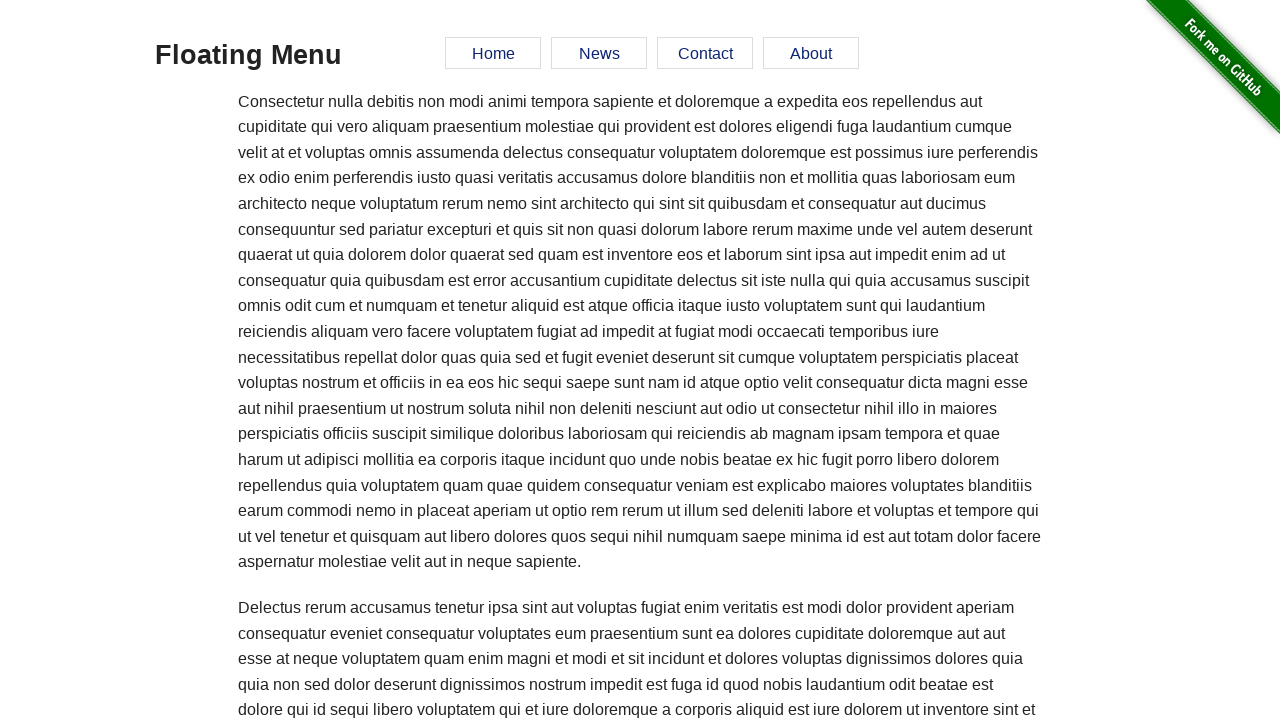

Scrolled to bottom of page
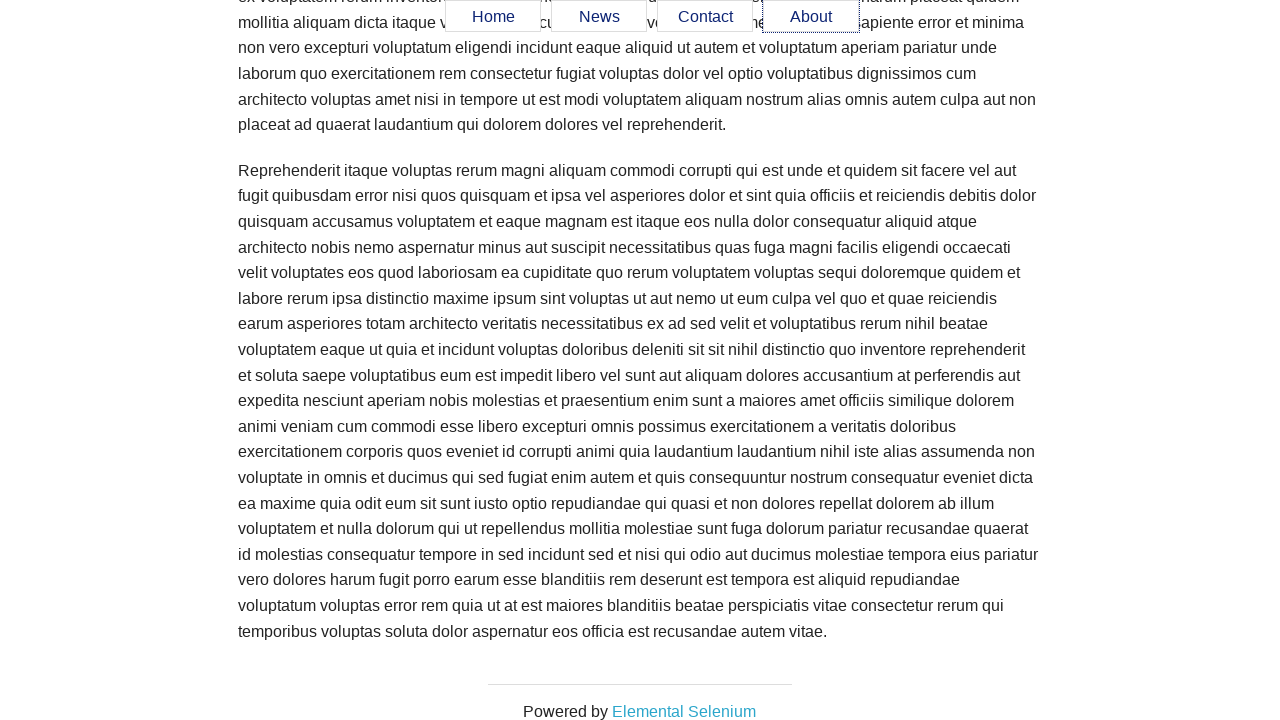

Waited 500ms after scrolling
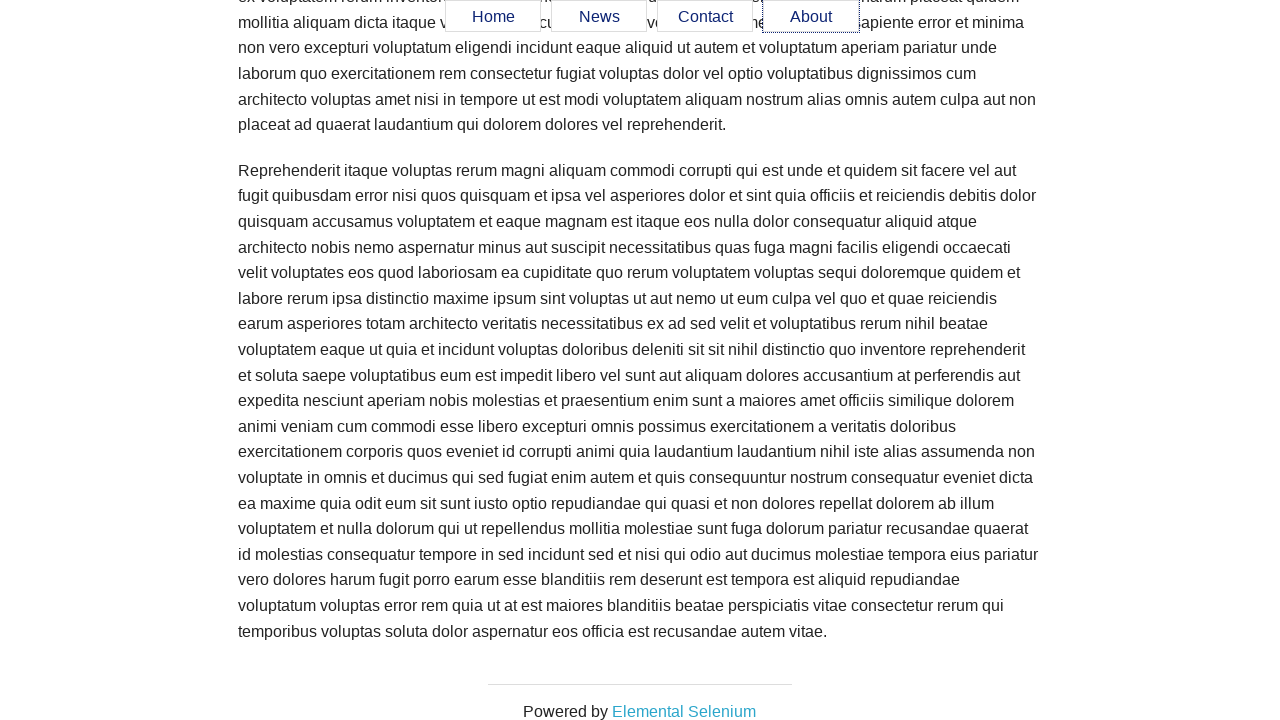

Clicked floating navigation menu item 1 of 4 after scroll at (493, 22) on #menu >> li >> nth=0
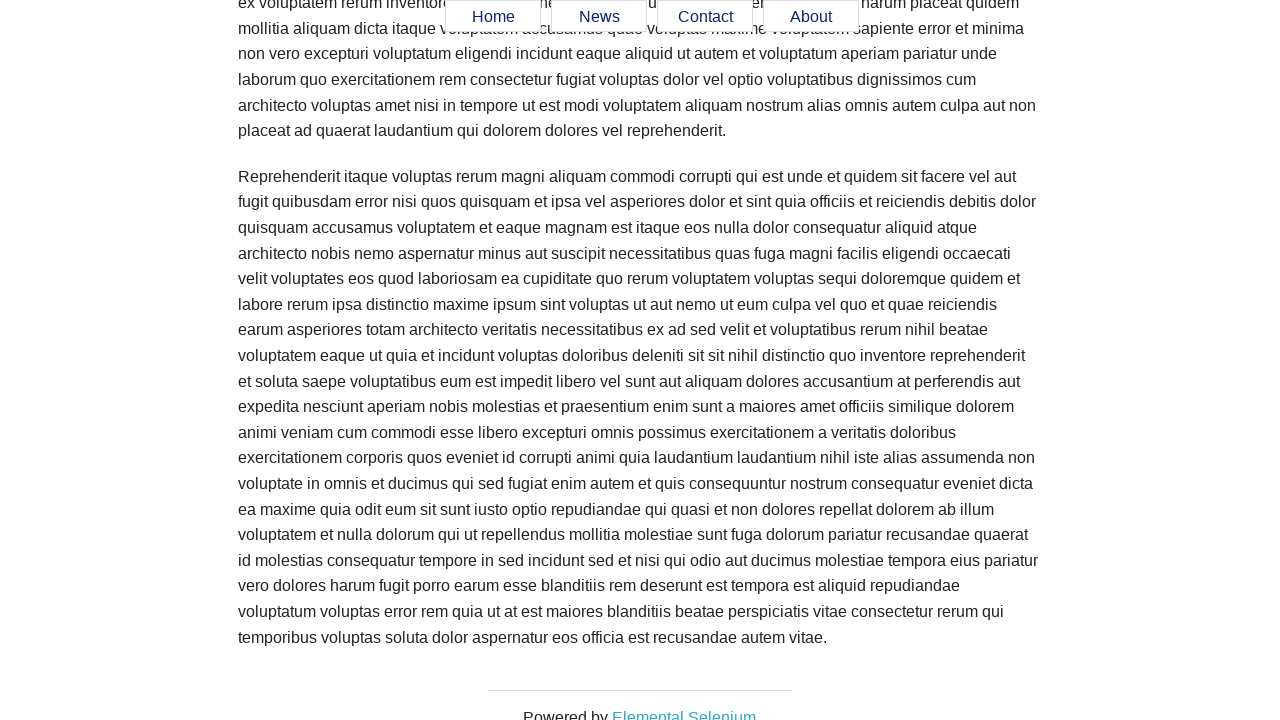

Waited 500ms after clicking floating menu item 1
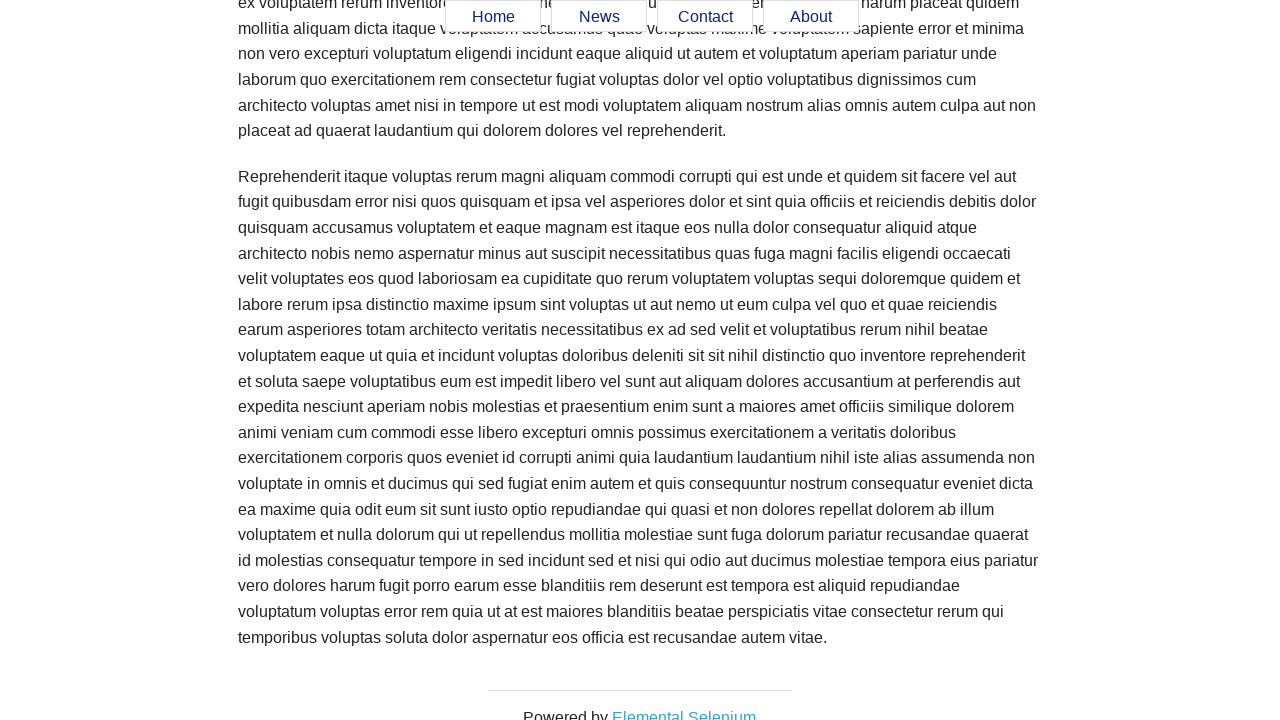

Clicked floating navigation menu item 2 of 4 after scroll at (599, 22) on #menu >> li >> nth=1
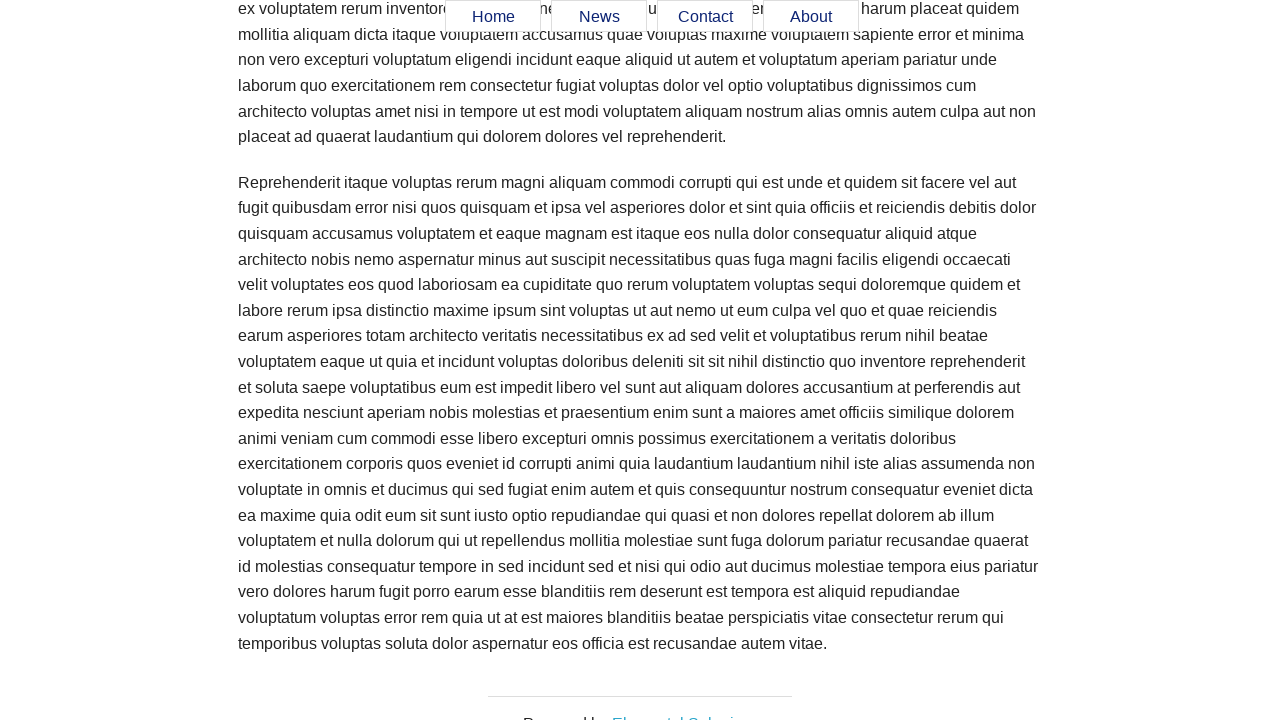

Waited 500ms after clicking floating menu item 2
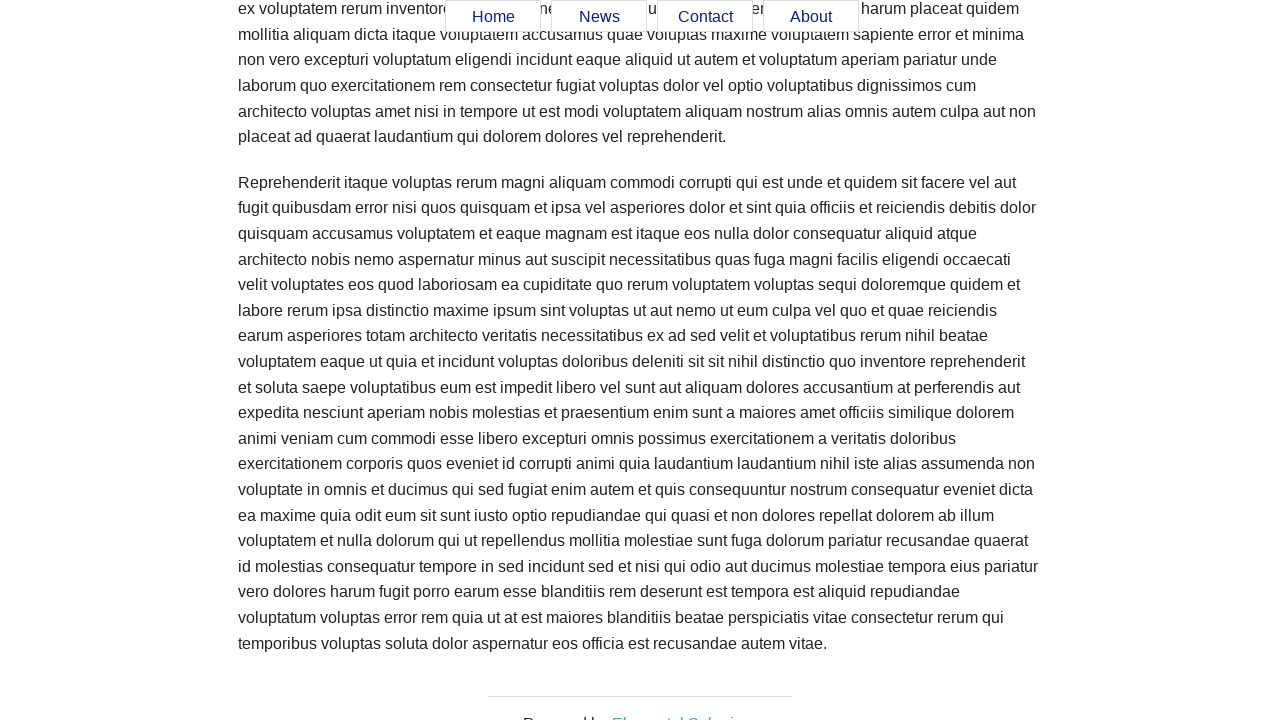

Clicked floating navigation menu item 3 of 4 after scroll at (705, 22) on #menu >> li >> nth=2
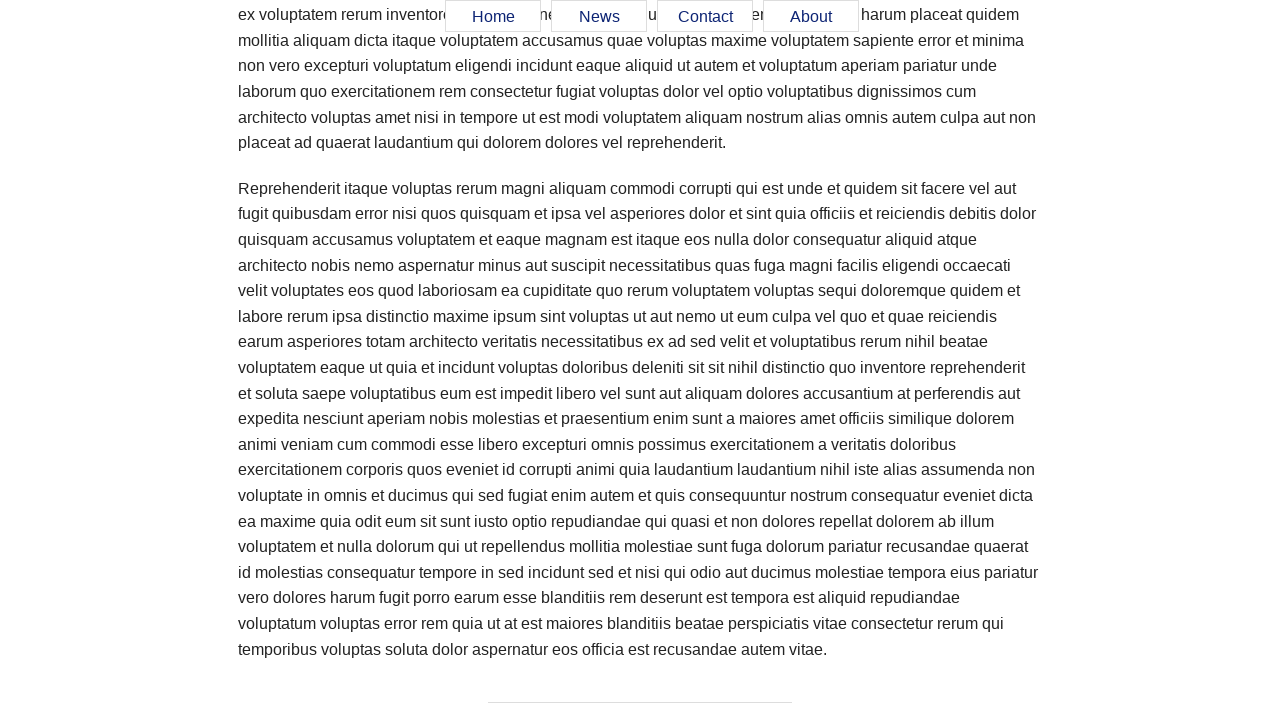

Waited 500ms after clicking floating menu item 3
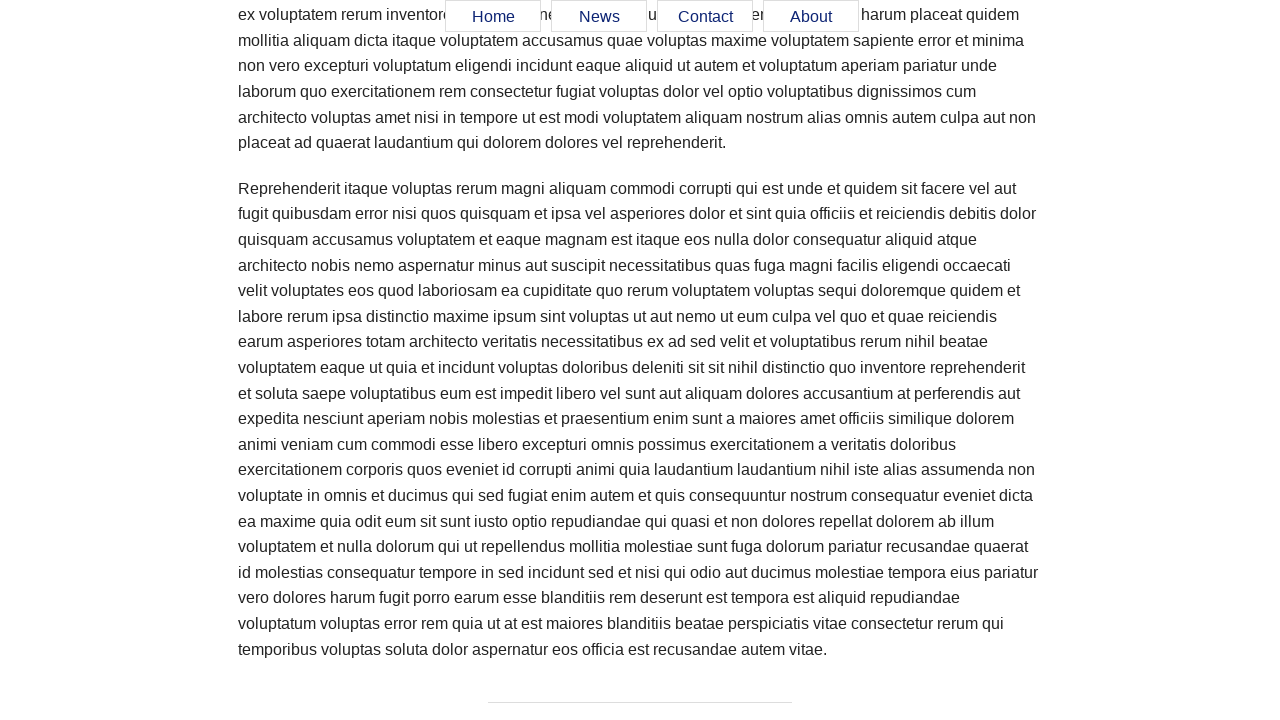

Clicked floating navigation menu item 4 of 4 after scroll at (811, 22) on #menu >> li >> nth=3
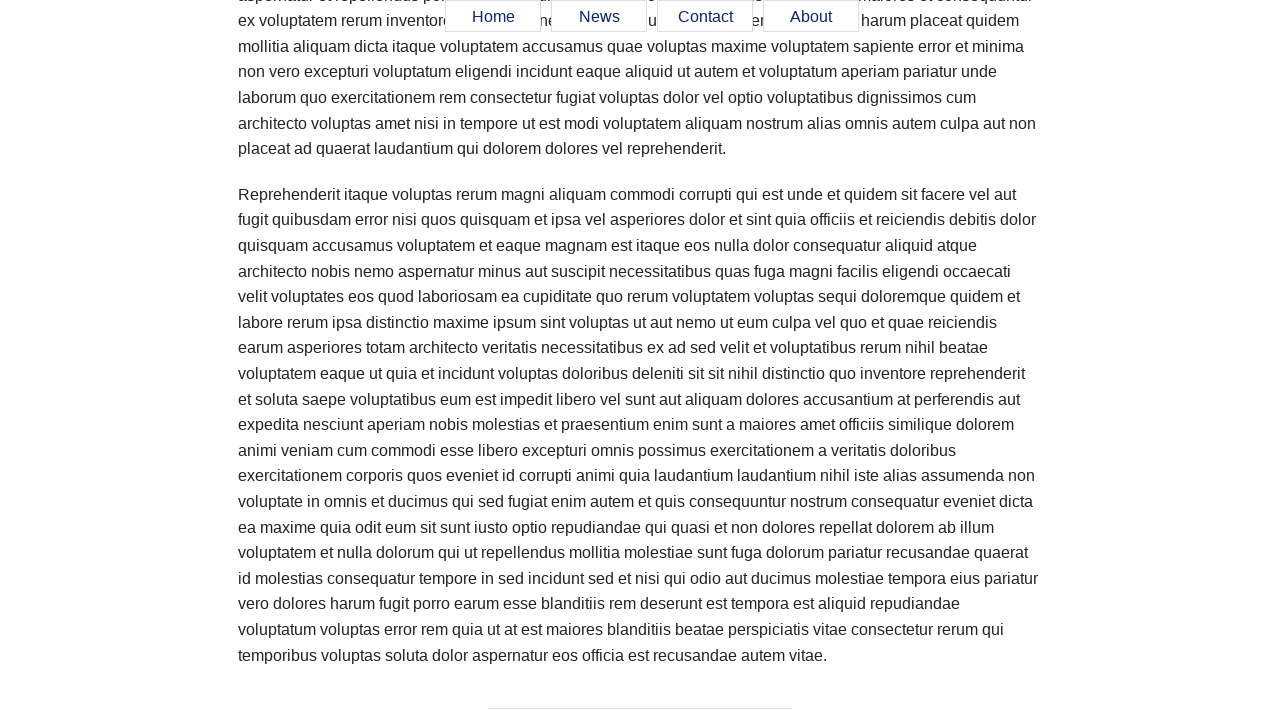

Waited 500ms after clicking floating menu item 4
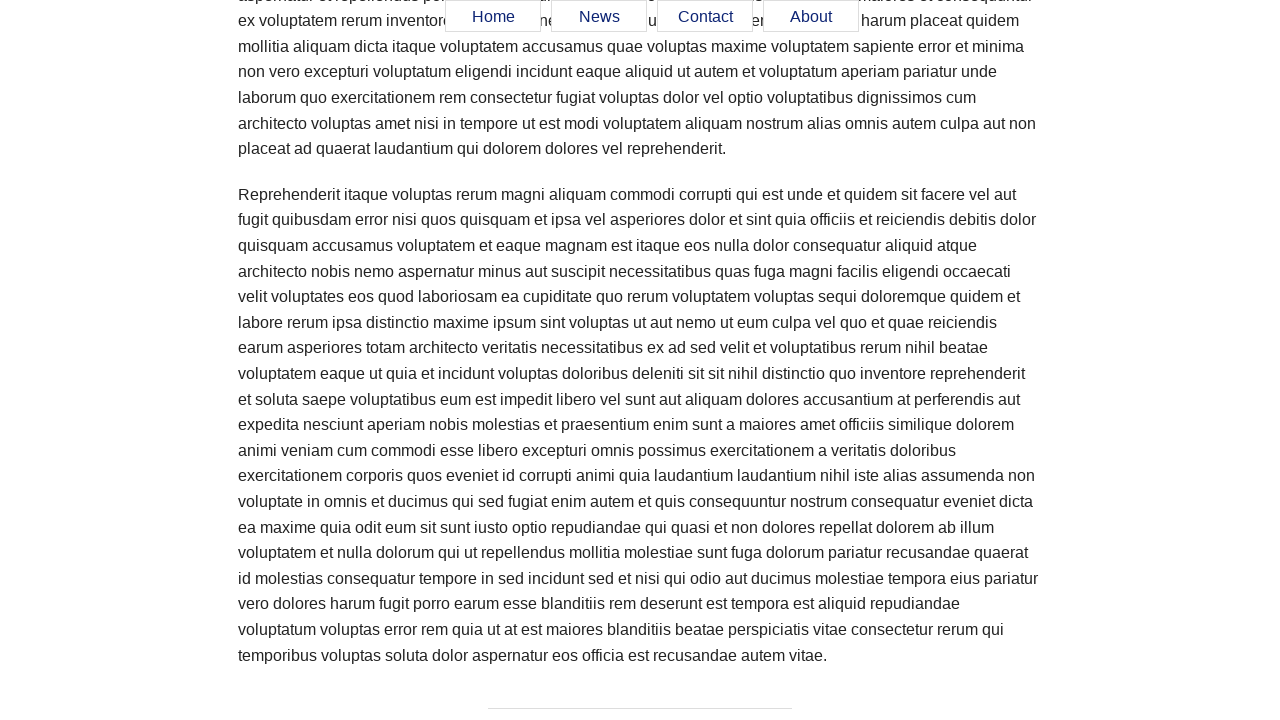

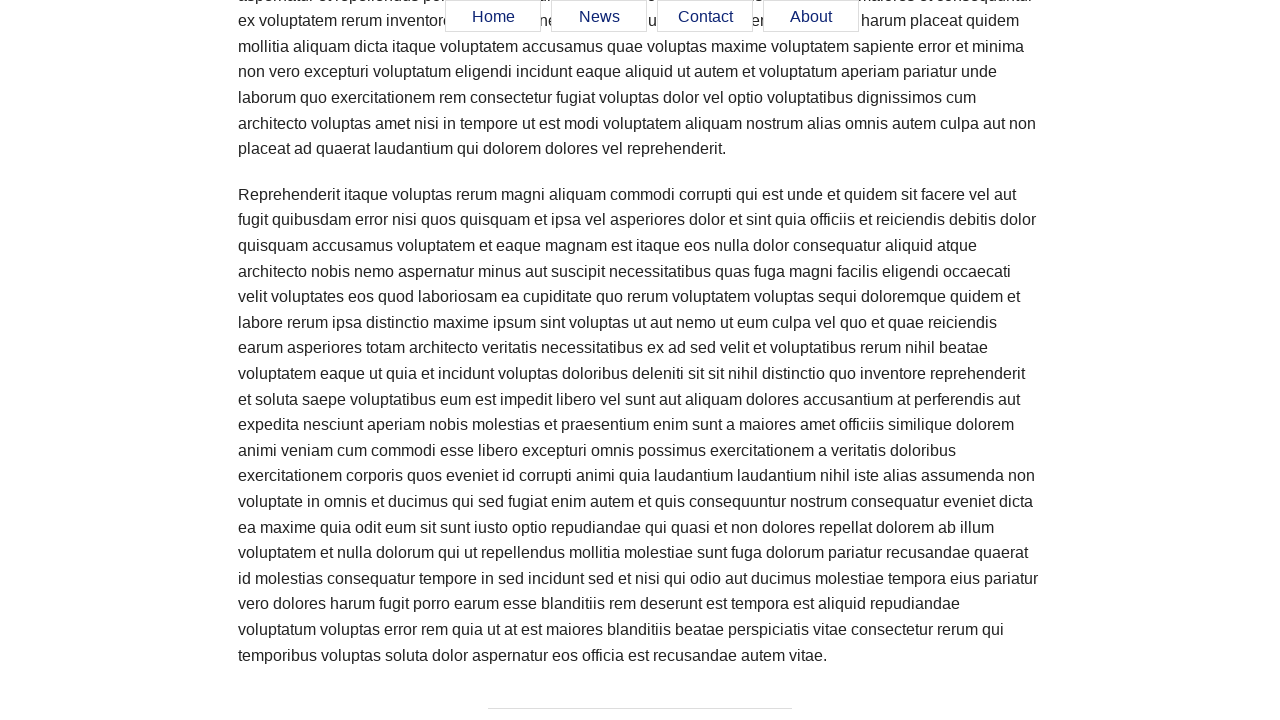